Tests handling of a prompt JavaScript alert by clicking a button to trigger the alert, entering text, and accepting it

Starting URL: https://demoqa.com/alerts

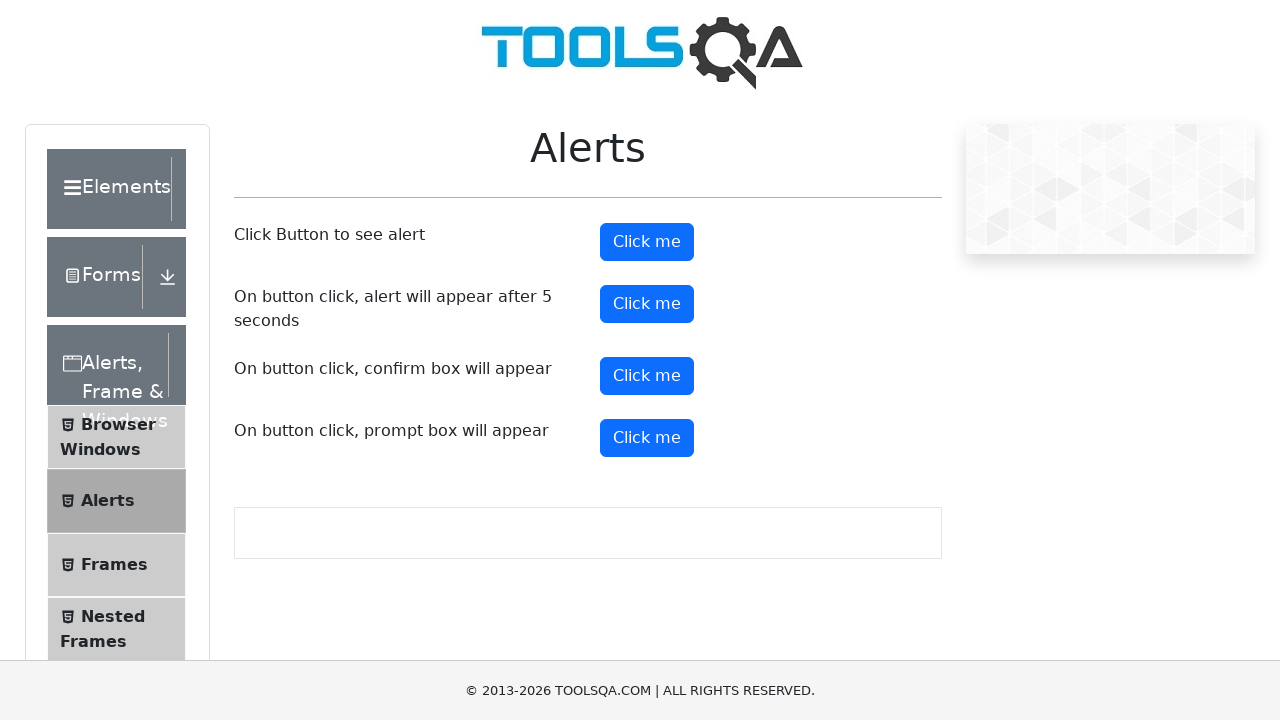

Set up dialog handler to accept prompt alert with text 'Hello'
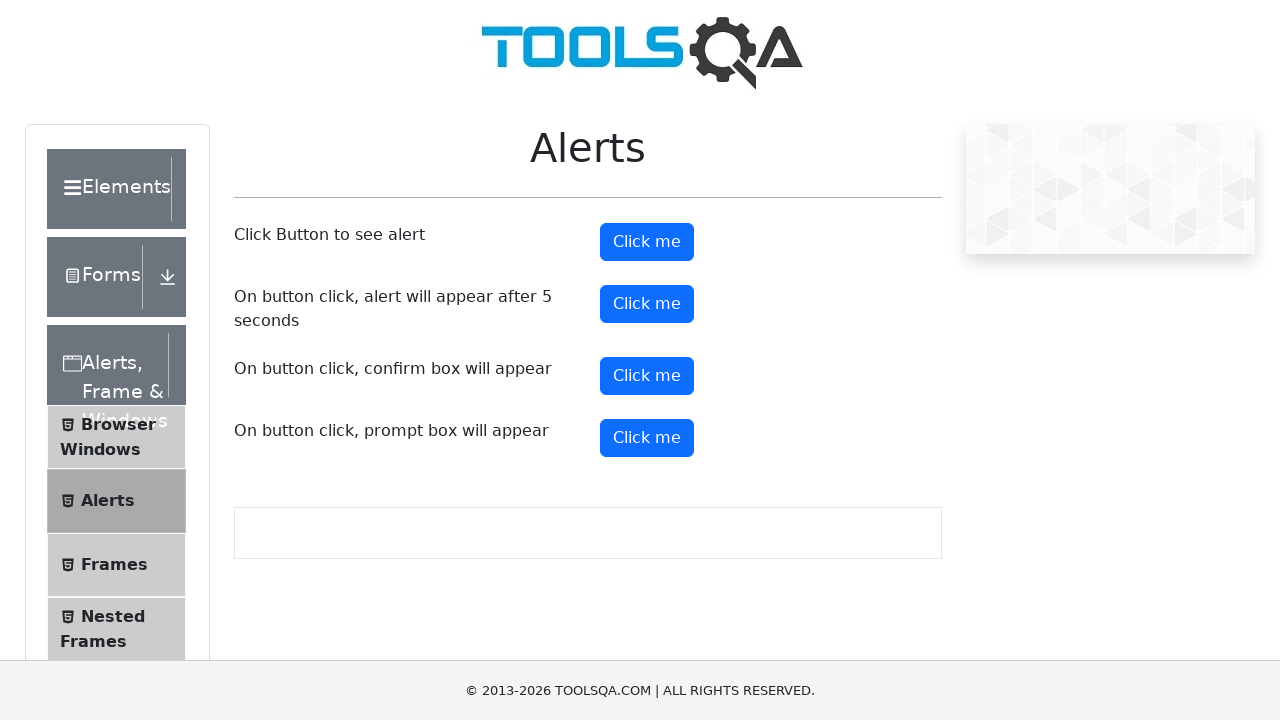

Clicked button to trigger prompt alert at (647, 438) on #promtButton
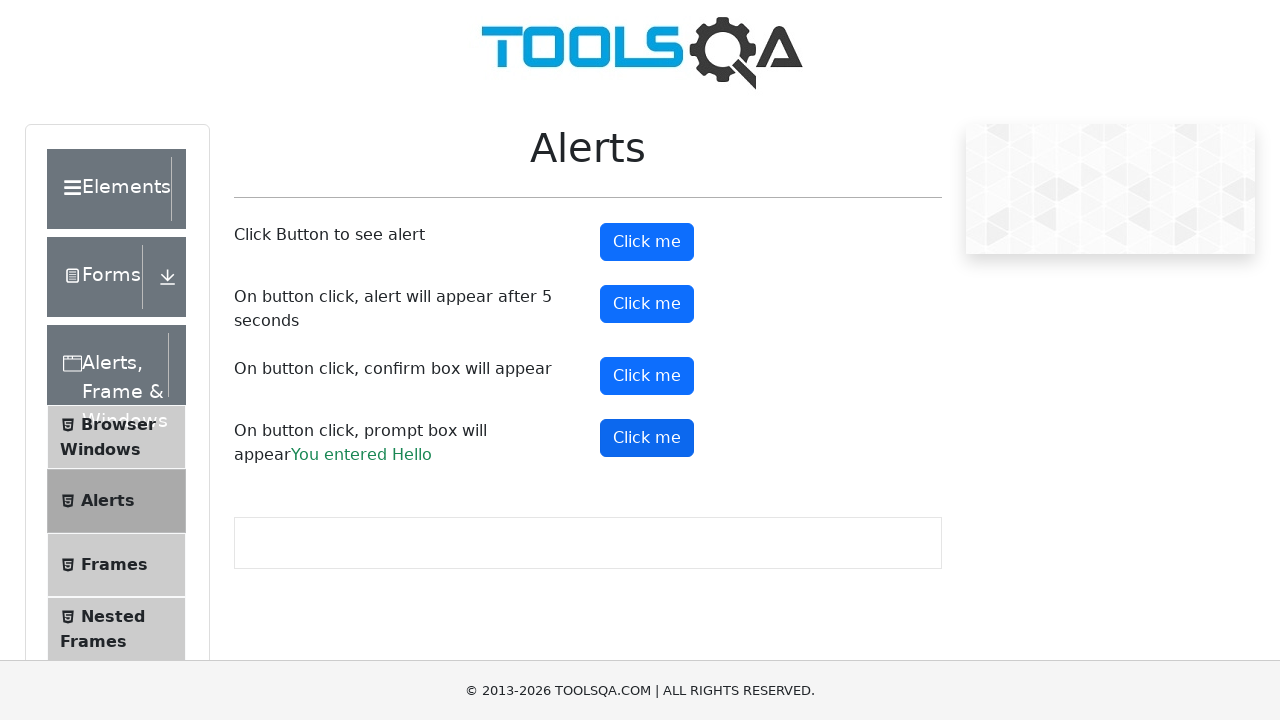

Waited for prompt alert to be processed
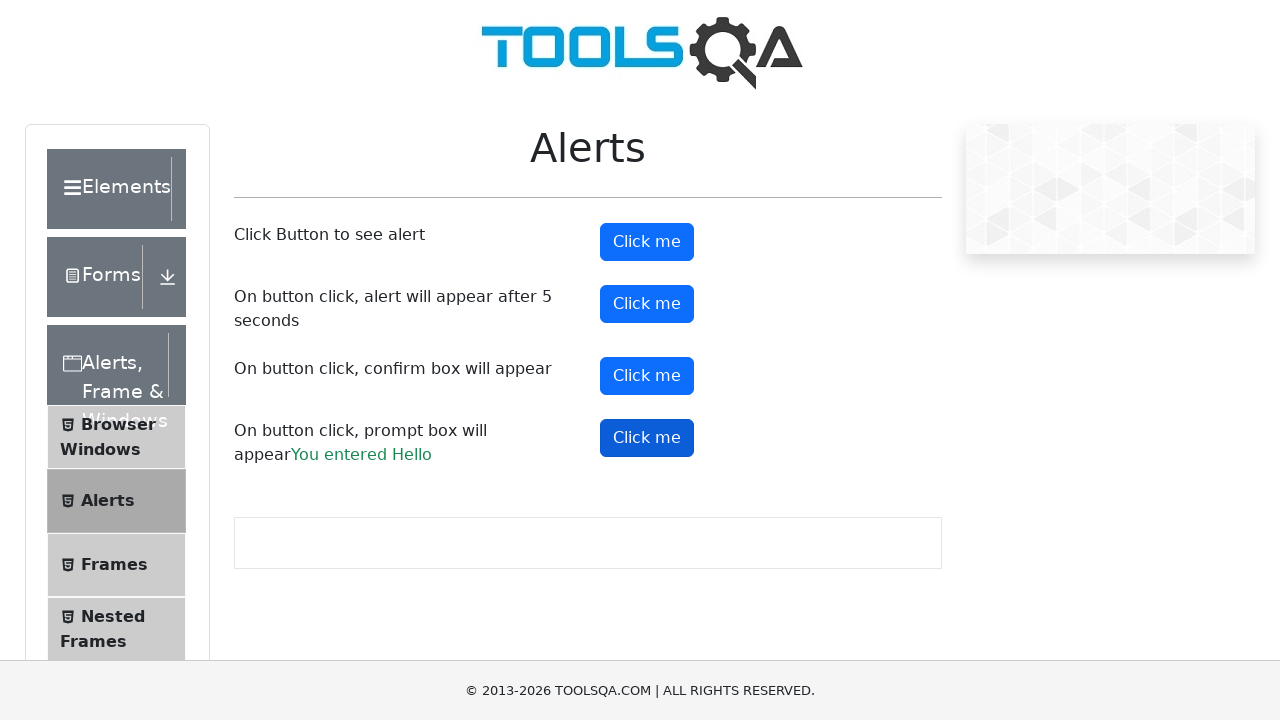

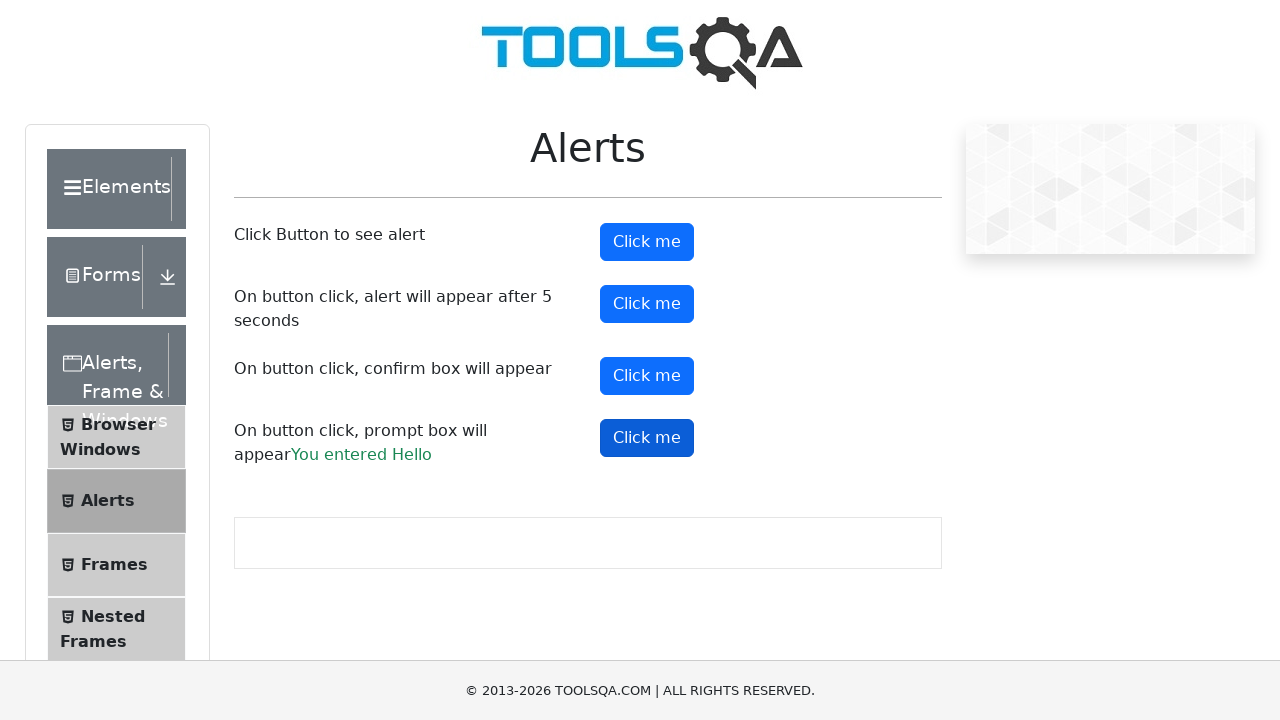